Tests search functionality on testotomasyonu.com by searching for "chair" (expecting results) and "Java" (expecting no results)

Starting URL: https://www.testotomasyonu.com

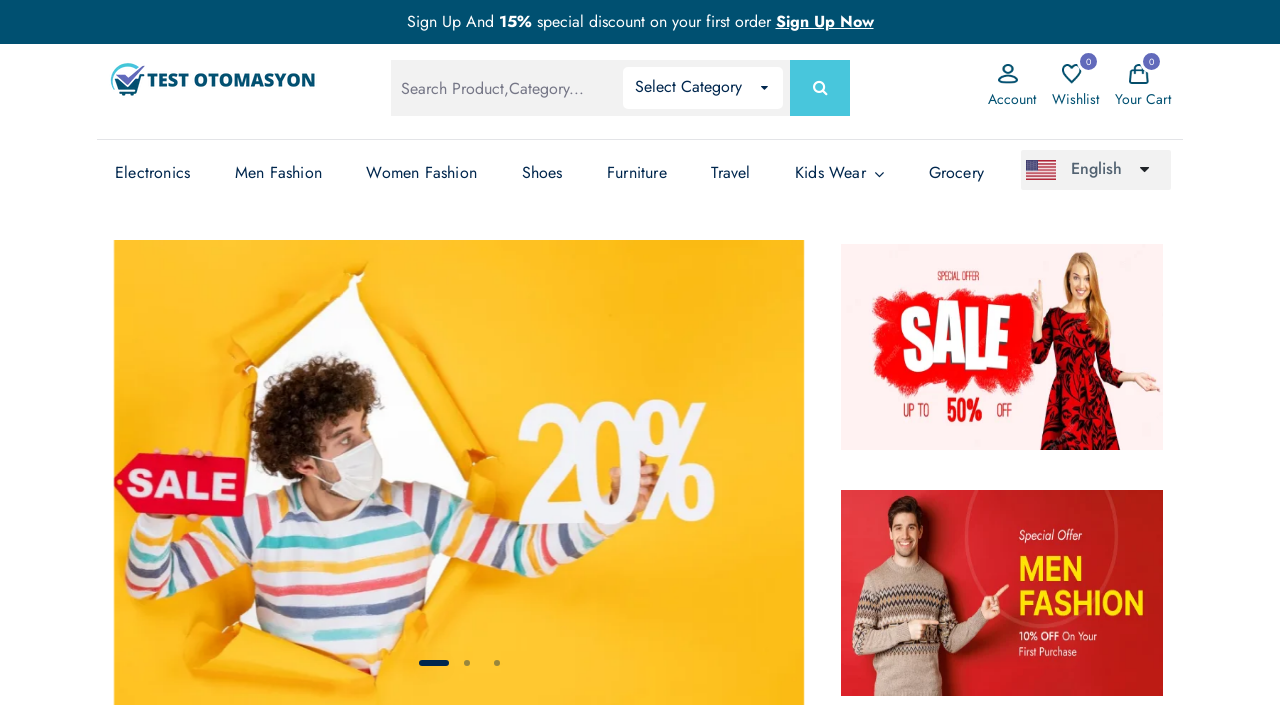

Located global search box
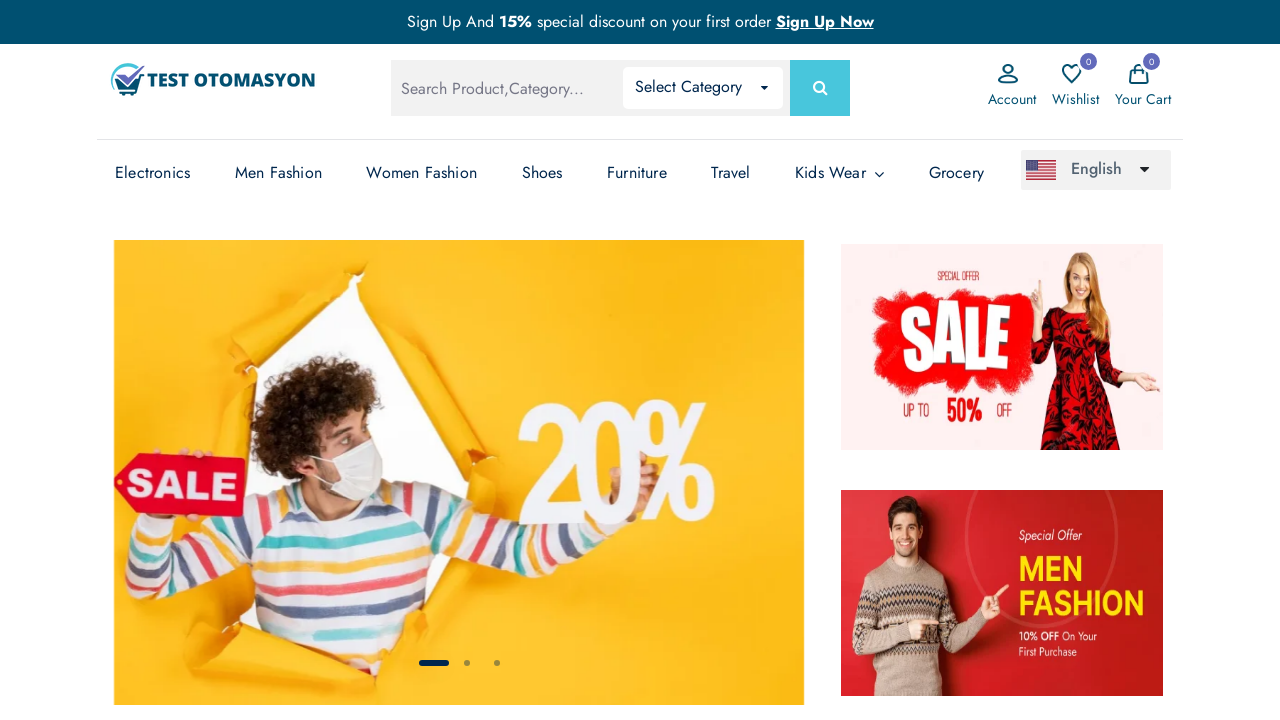

Filled search box with 'chair' on #global-search
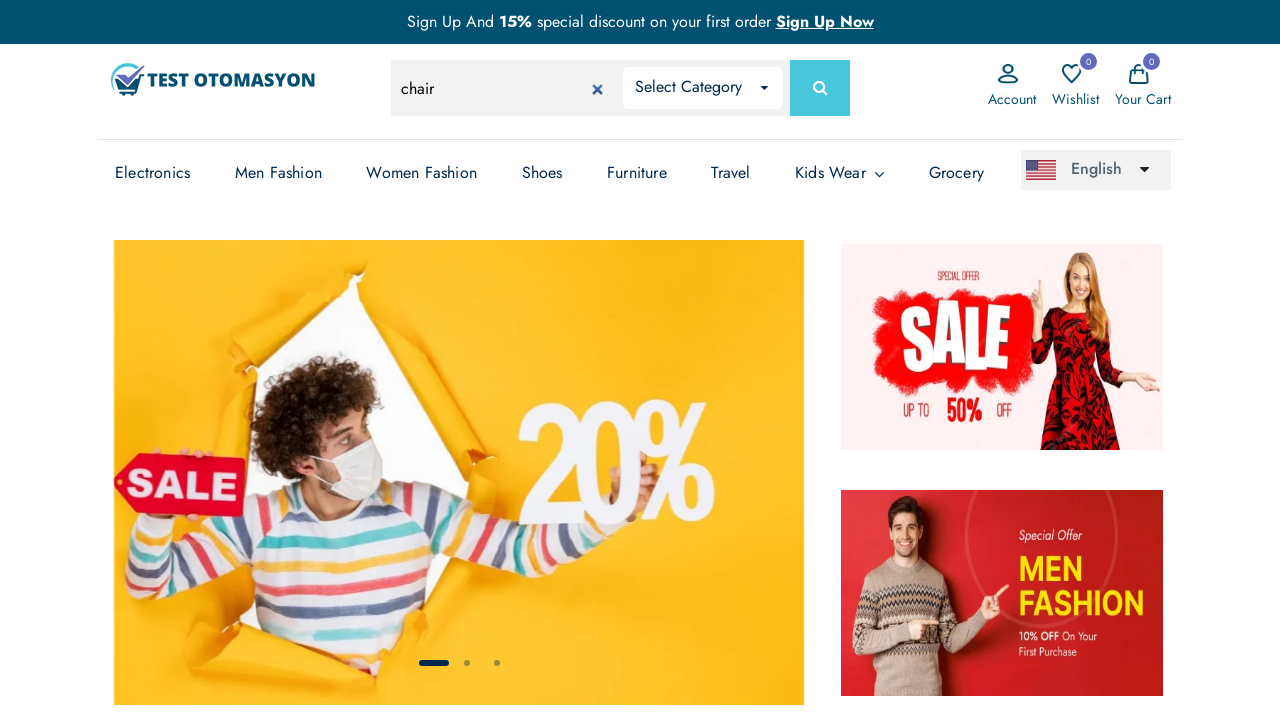

Pressed Enter to search for 'chair' on #global-search
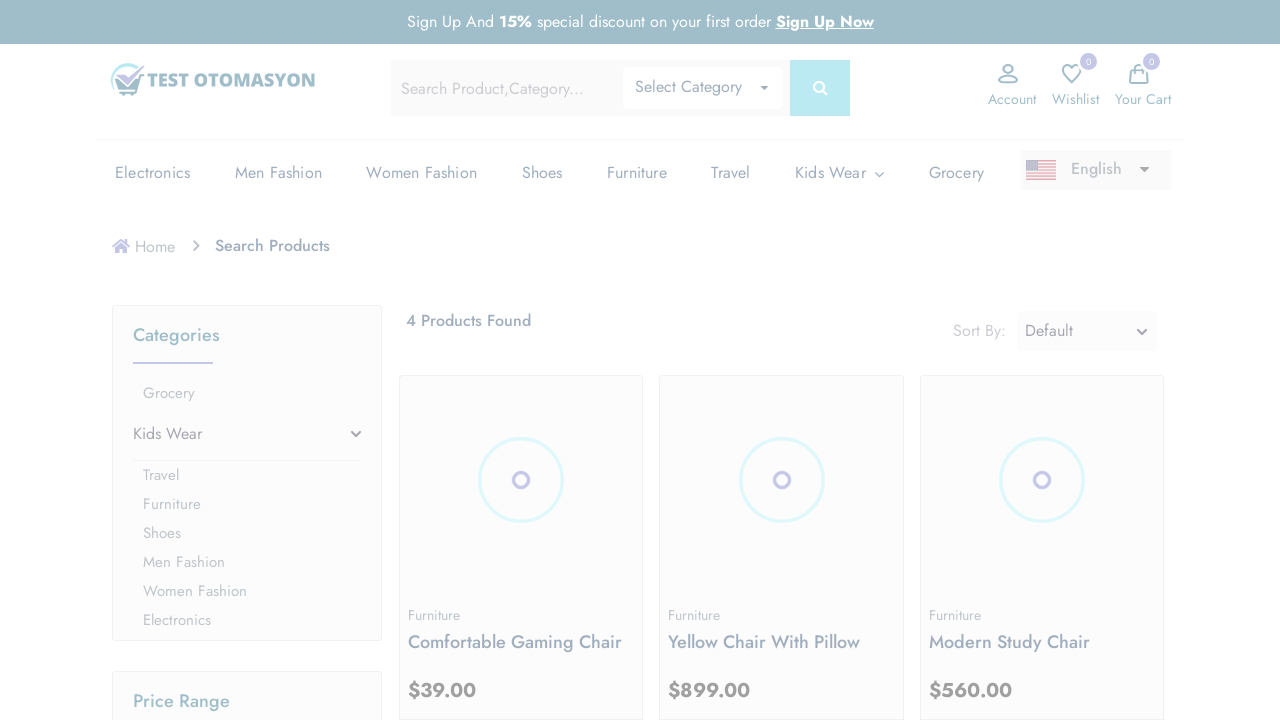

Waited for product boxes to appear
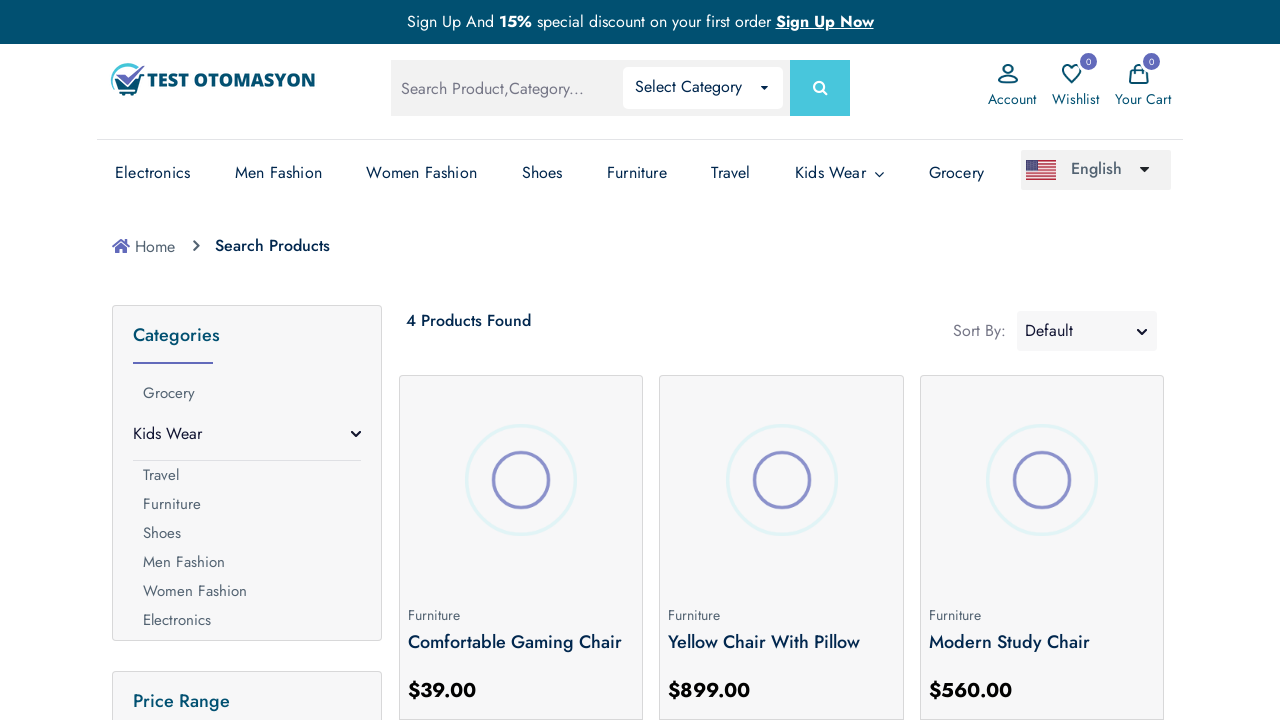

Found 4 products for 'chair' search
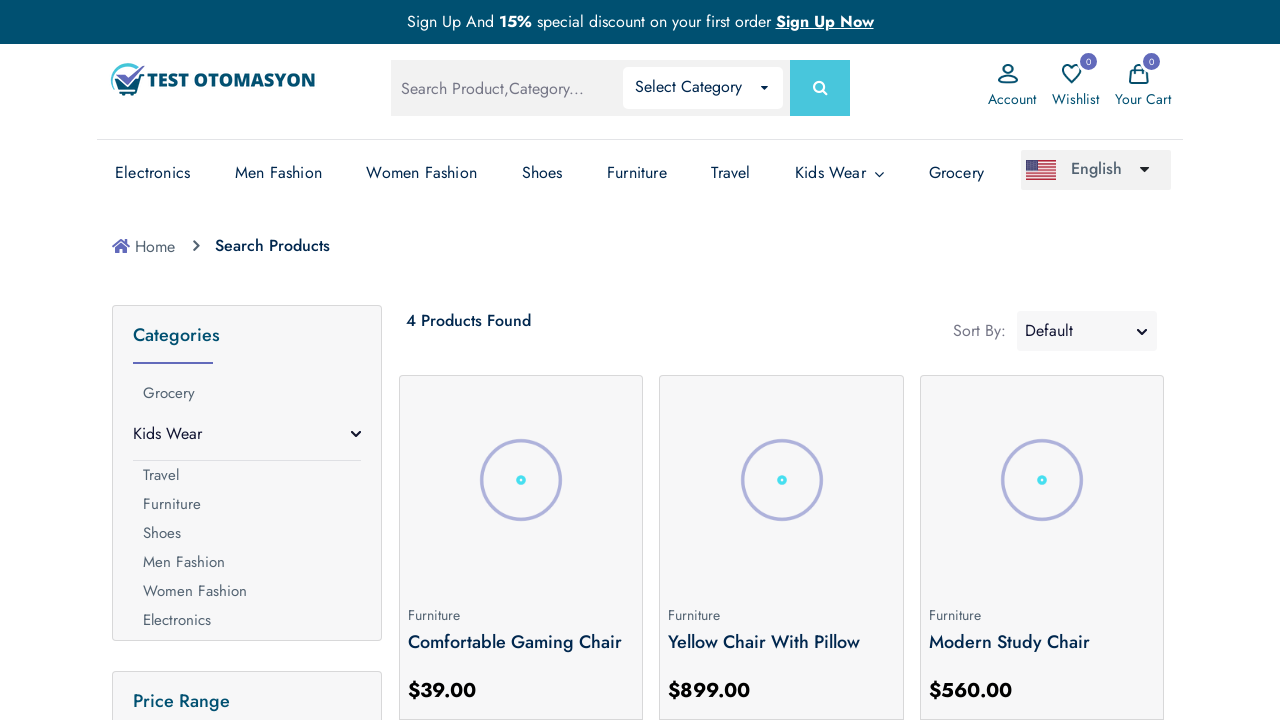

Assertion passed: chair products found
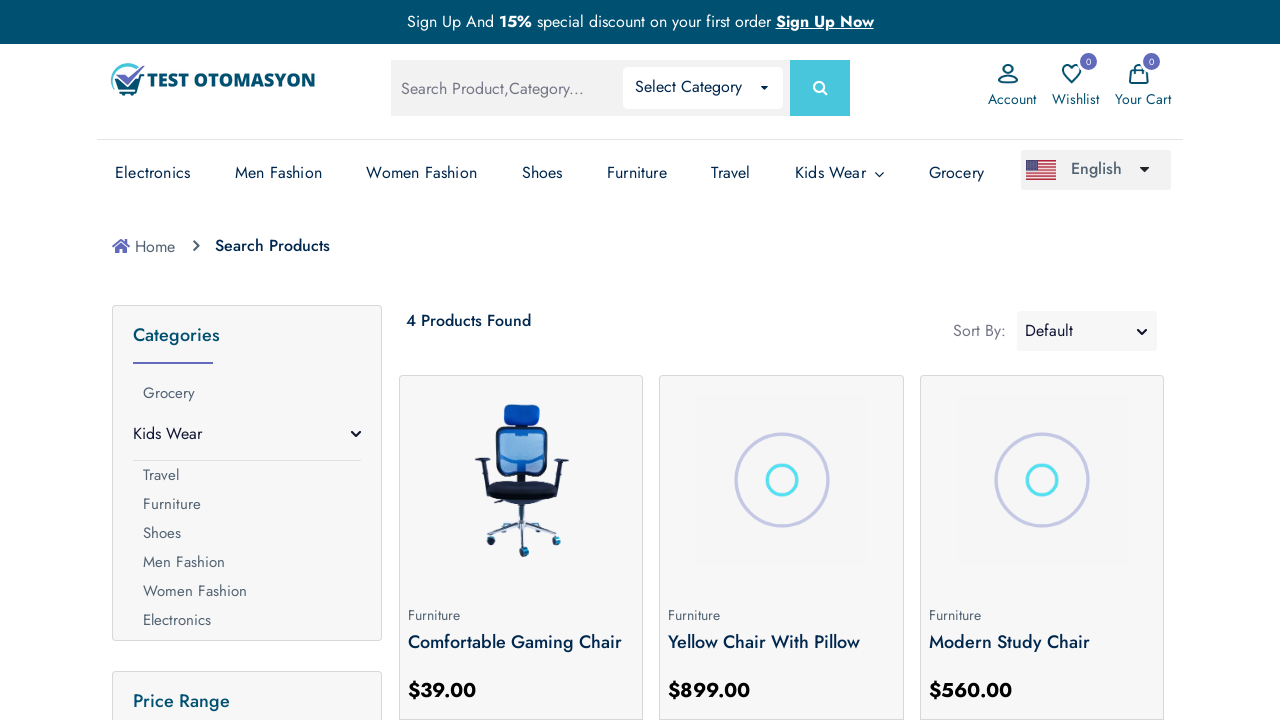

Located global search box again
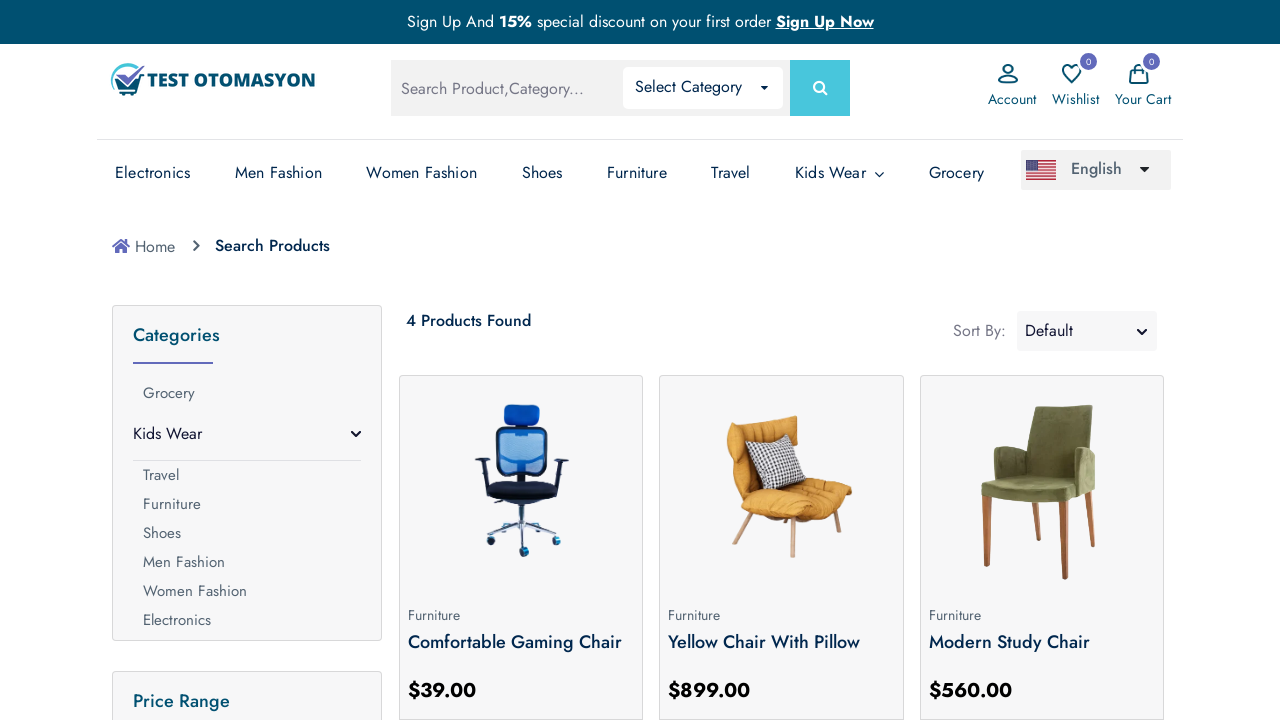

Cleared search box on #global-search
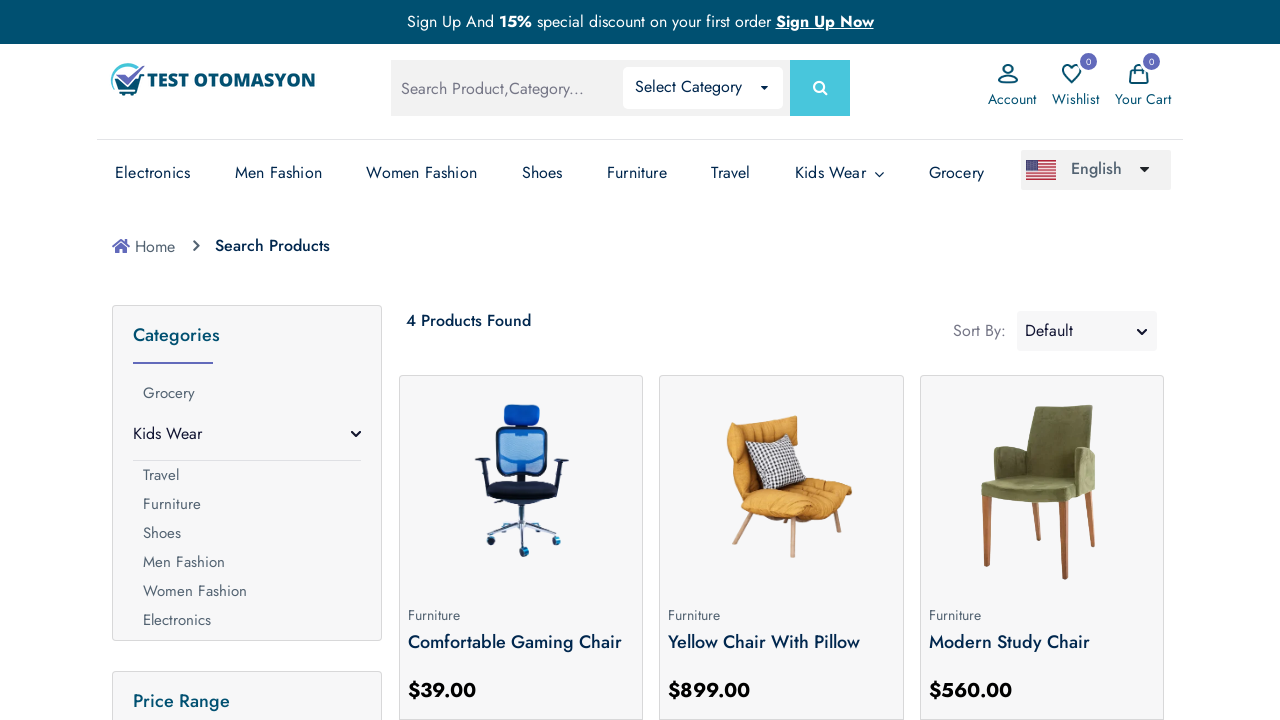

Filled search box with 'Java' on #global-search
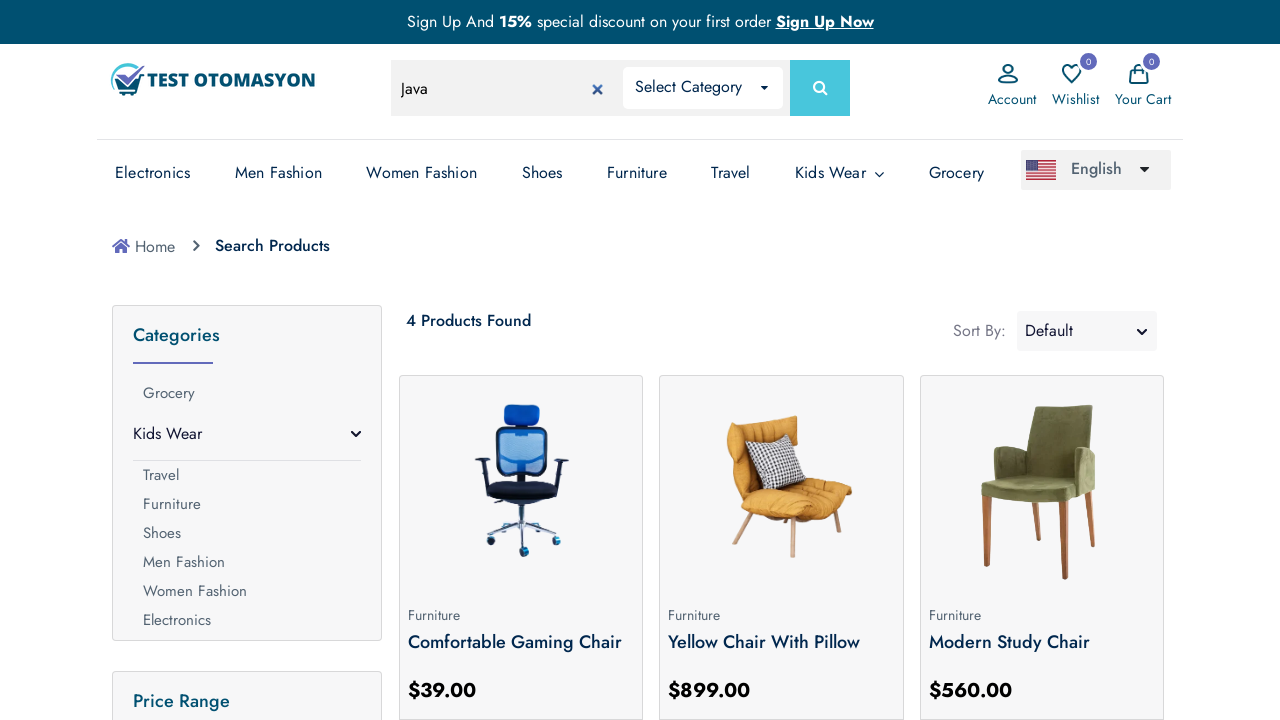

Pressed Enter to search for 'Java' on #global-search
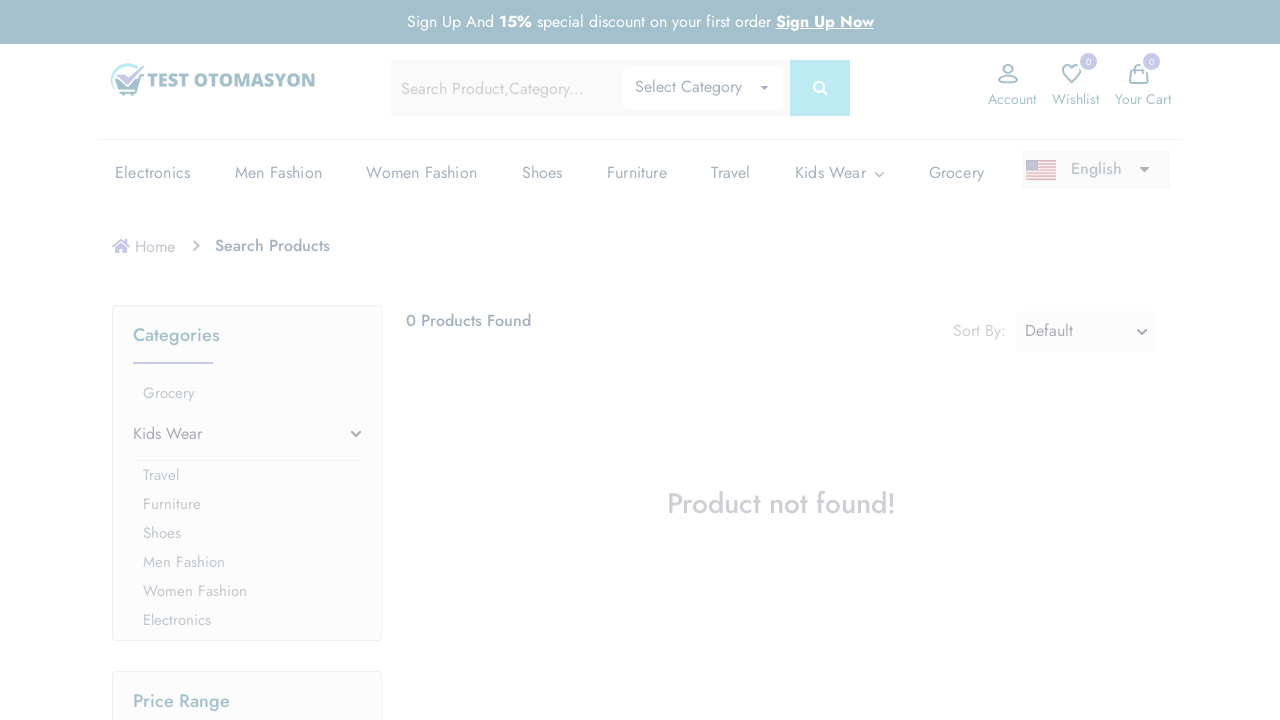

Waited 2 seconds for page to load
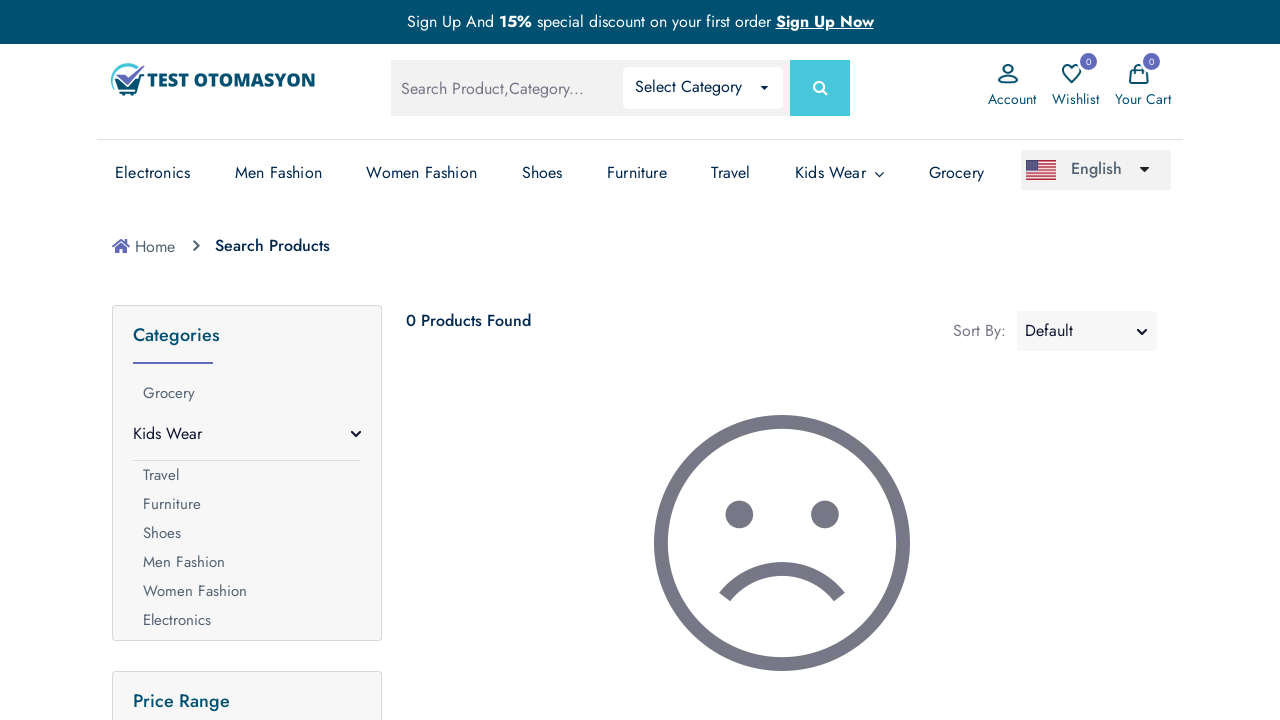

Found 0 products for 'Java' search
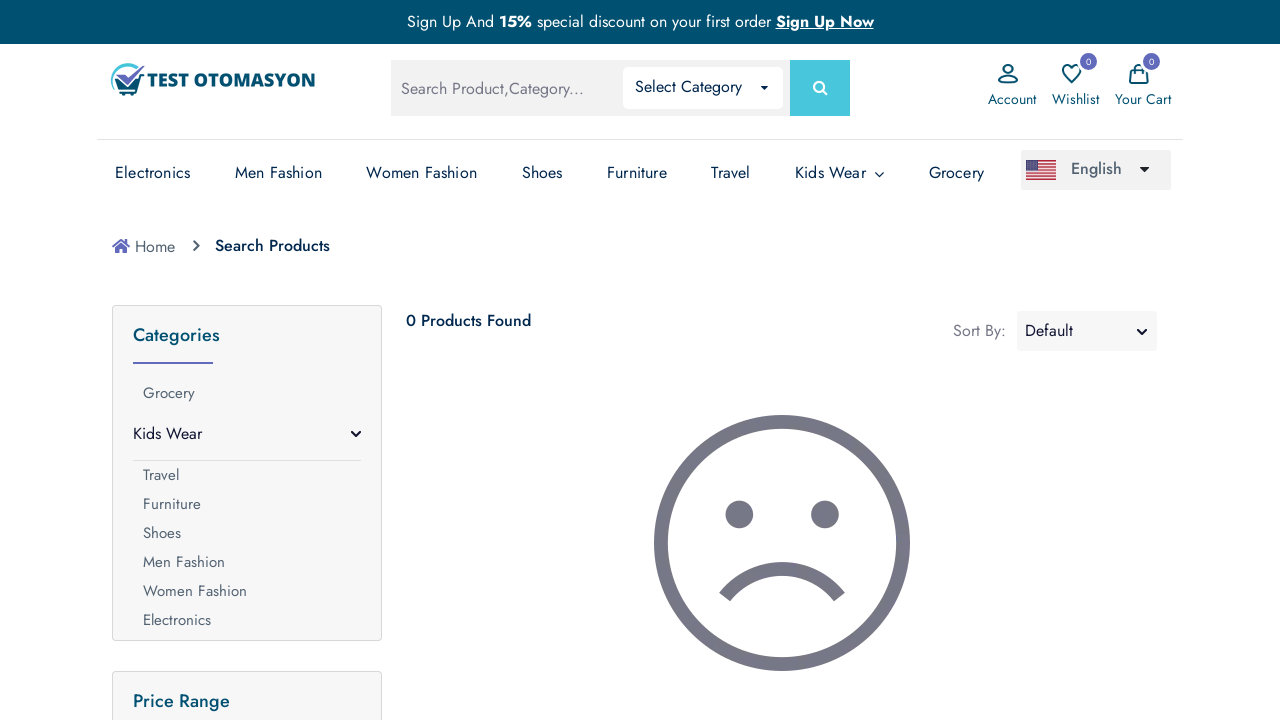

Assertion passed: no products found for 'Java' search
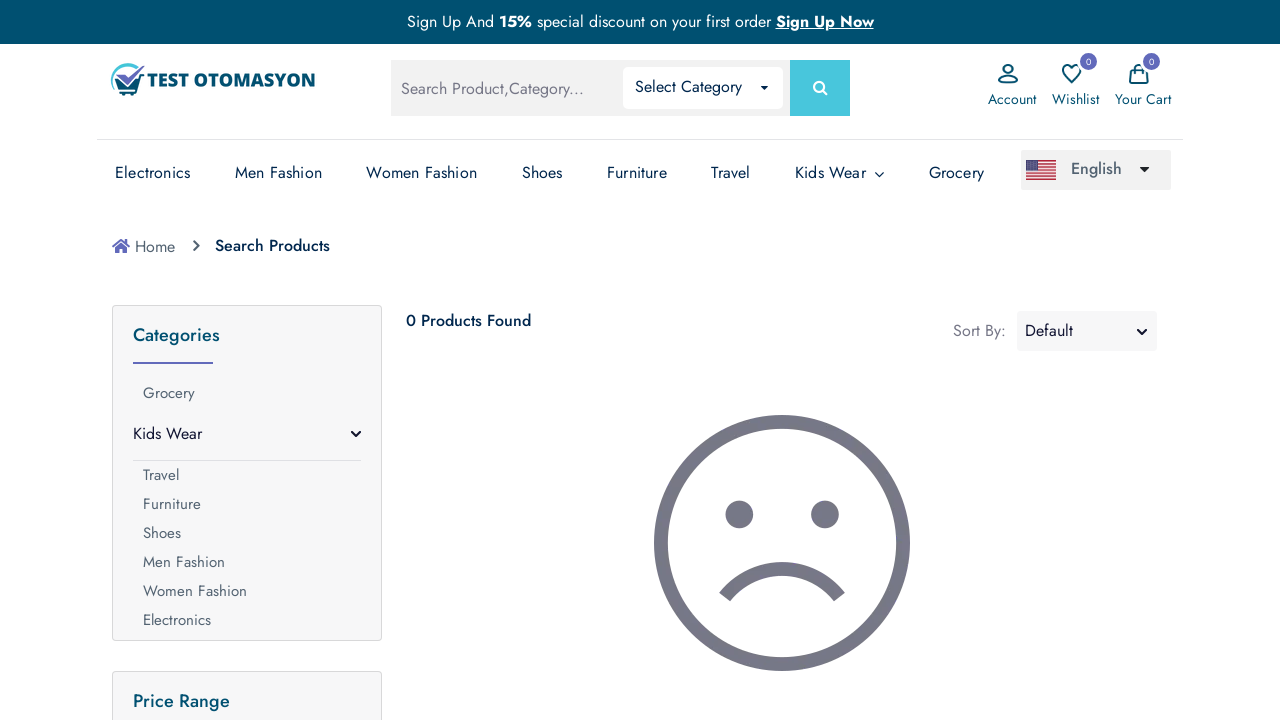

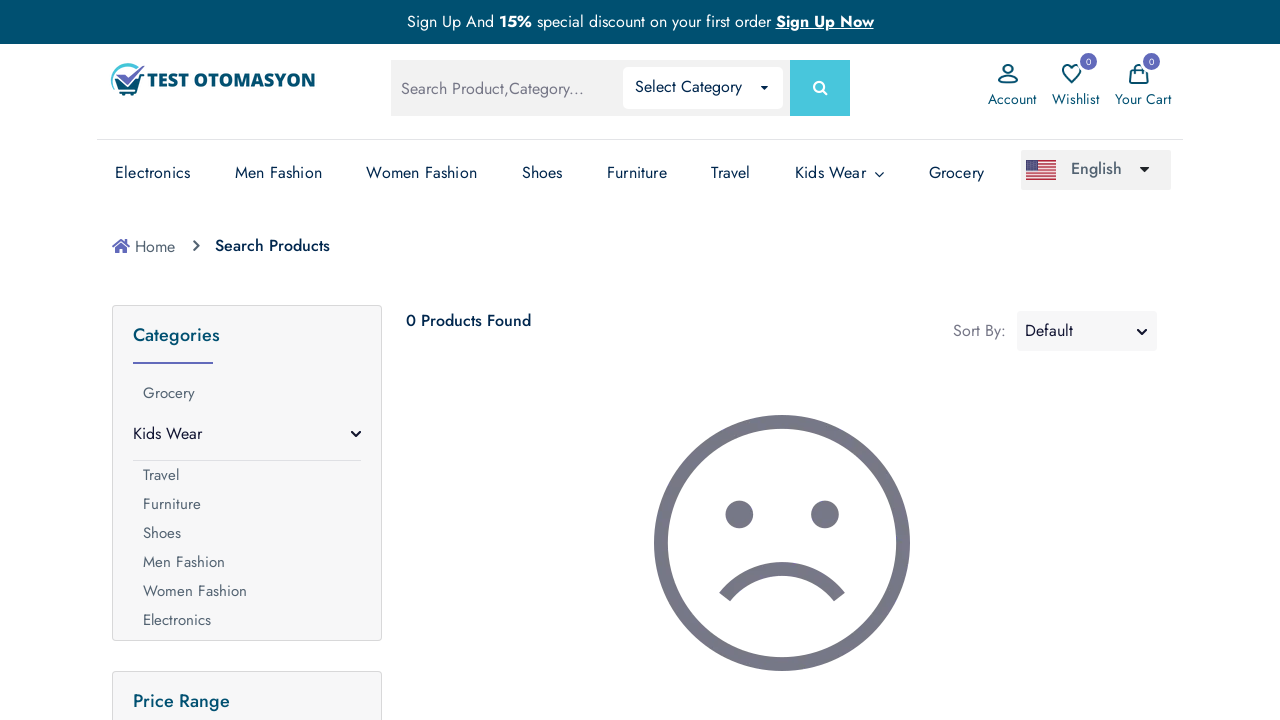